Navigates to a practice page, maximizes the viewport, and scrolls down the page by 500 pixels using JavaScript execution.

Starting URL: https://www.letskodeit.com/practice

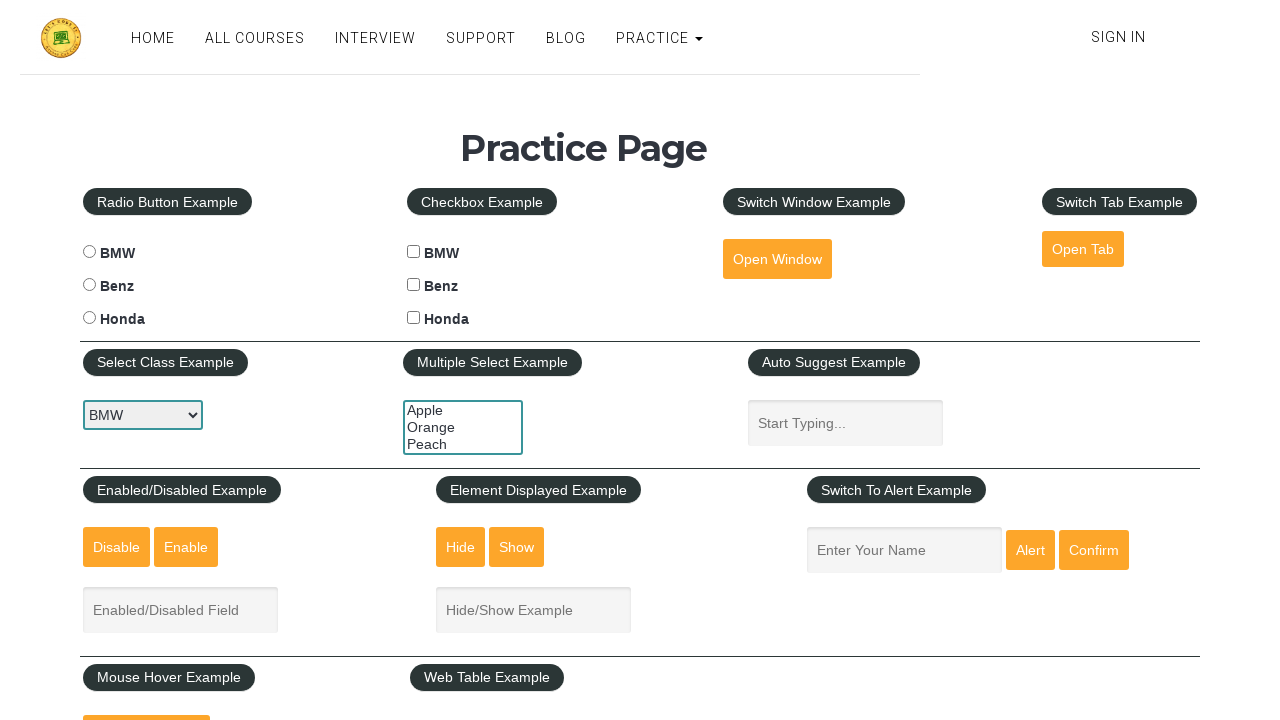

Set viewport size to 1920x1080
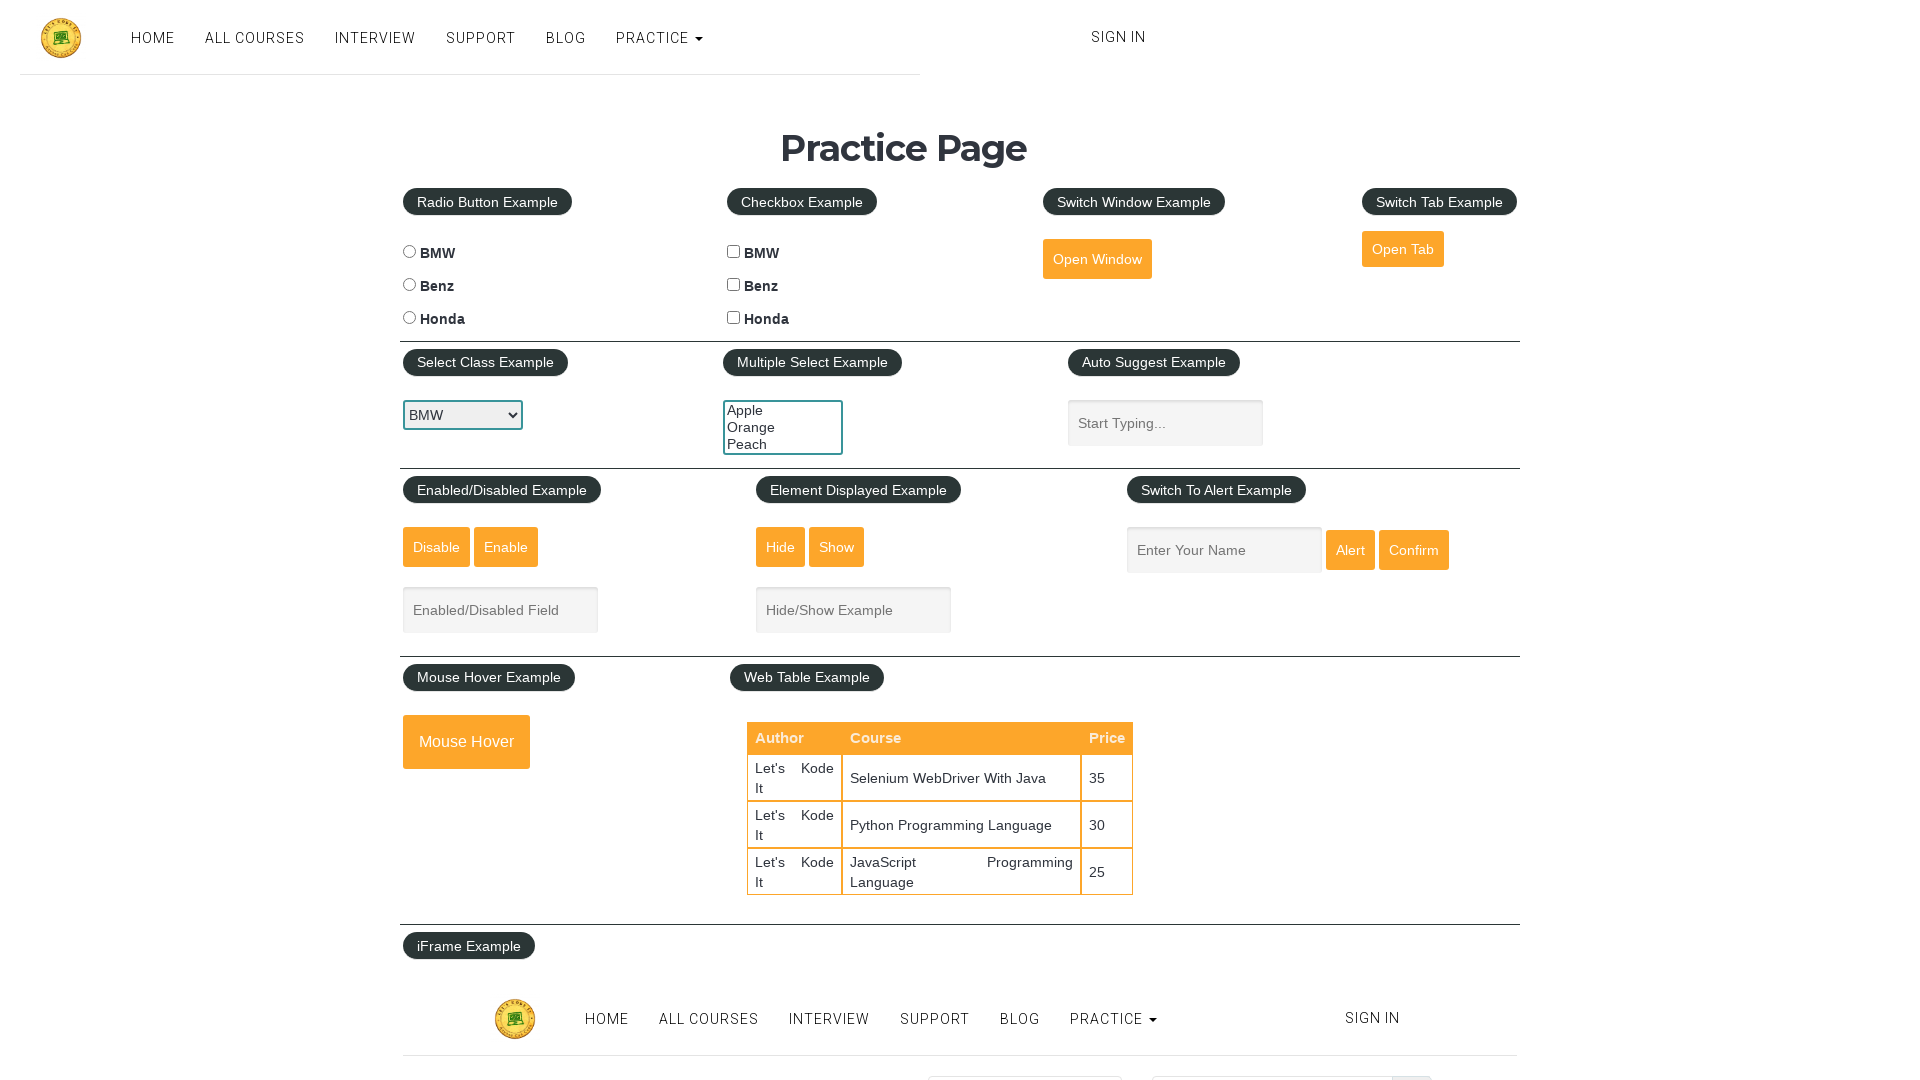

Page loaded (domcontentloaded state reached)
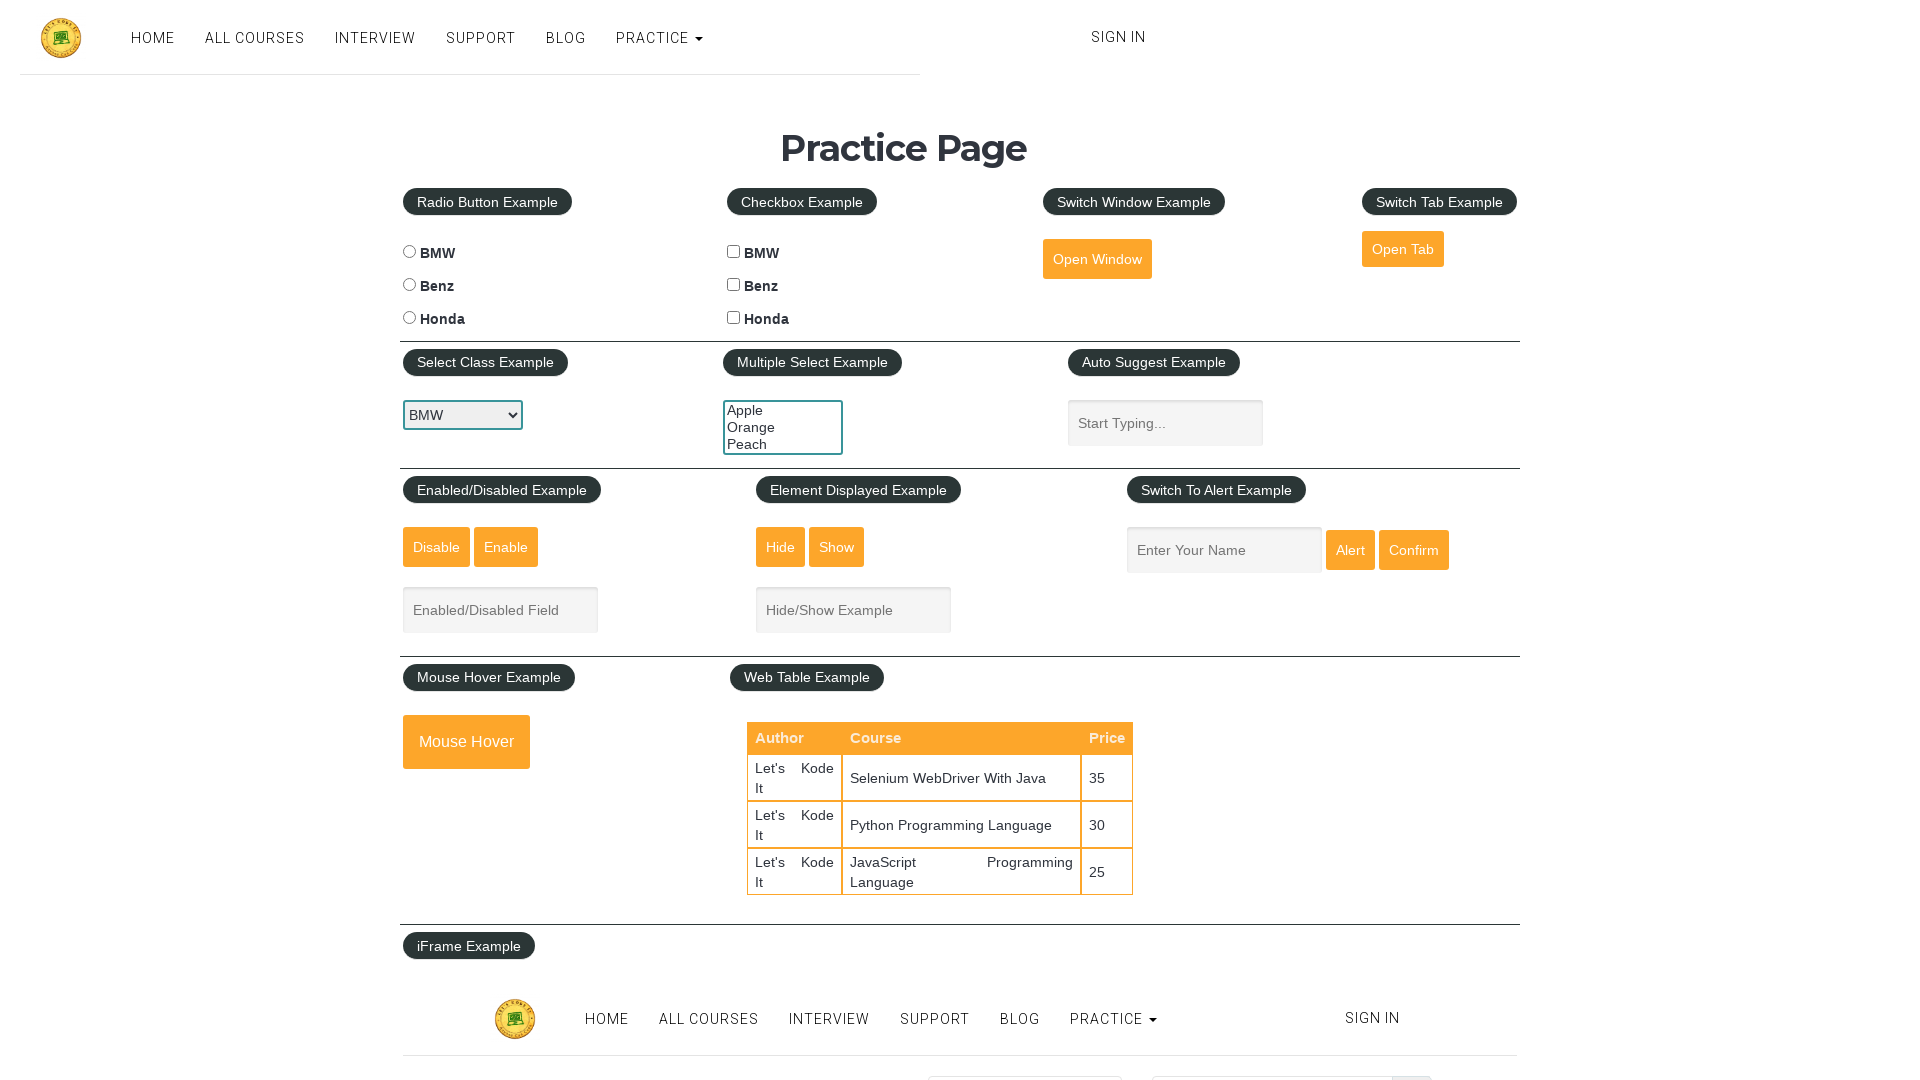

Scrolled down 500 pixels using JavaScript
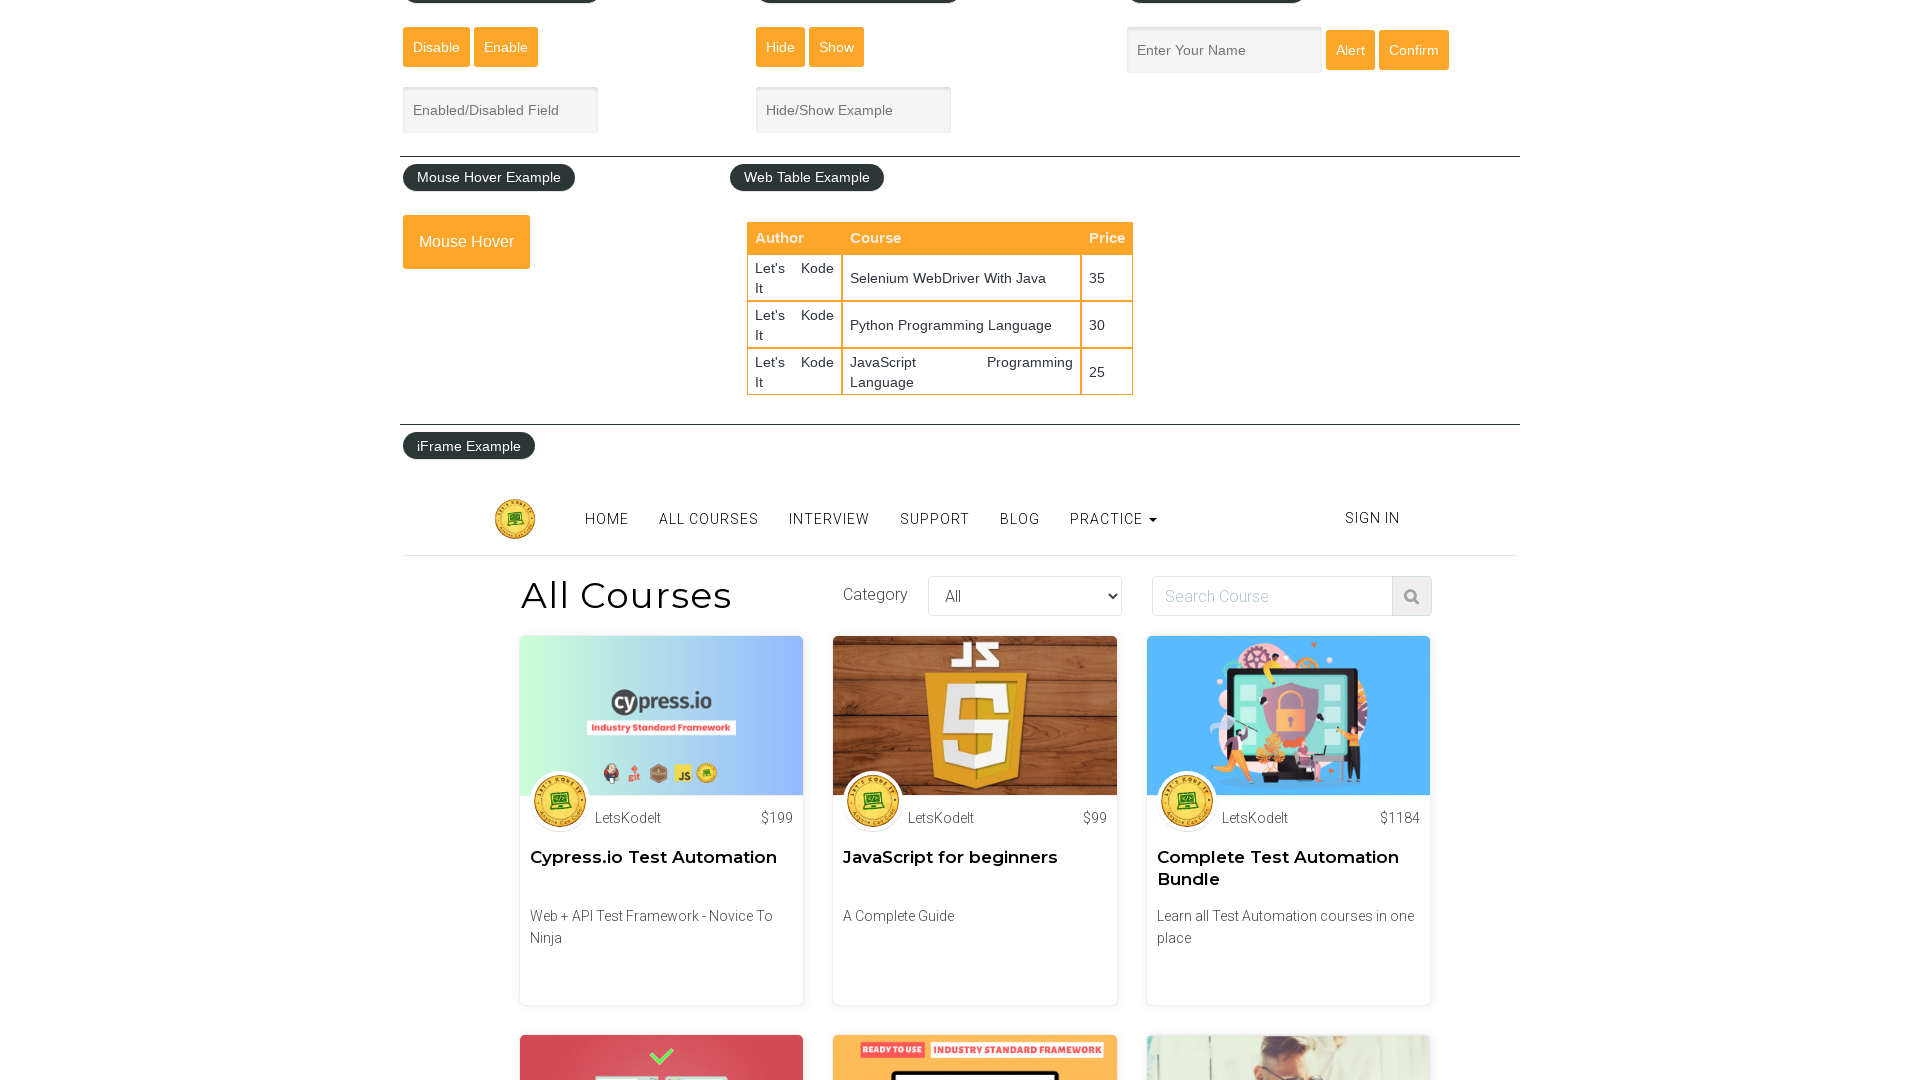

Waited 1000ms for scroll animation to complete
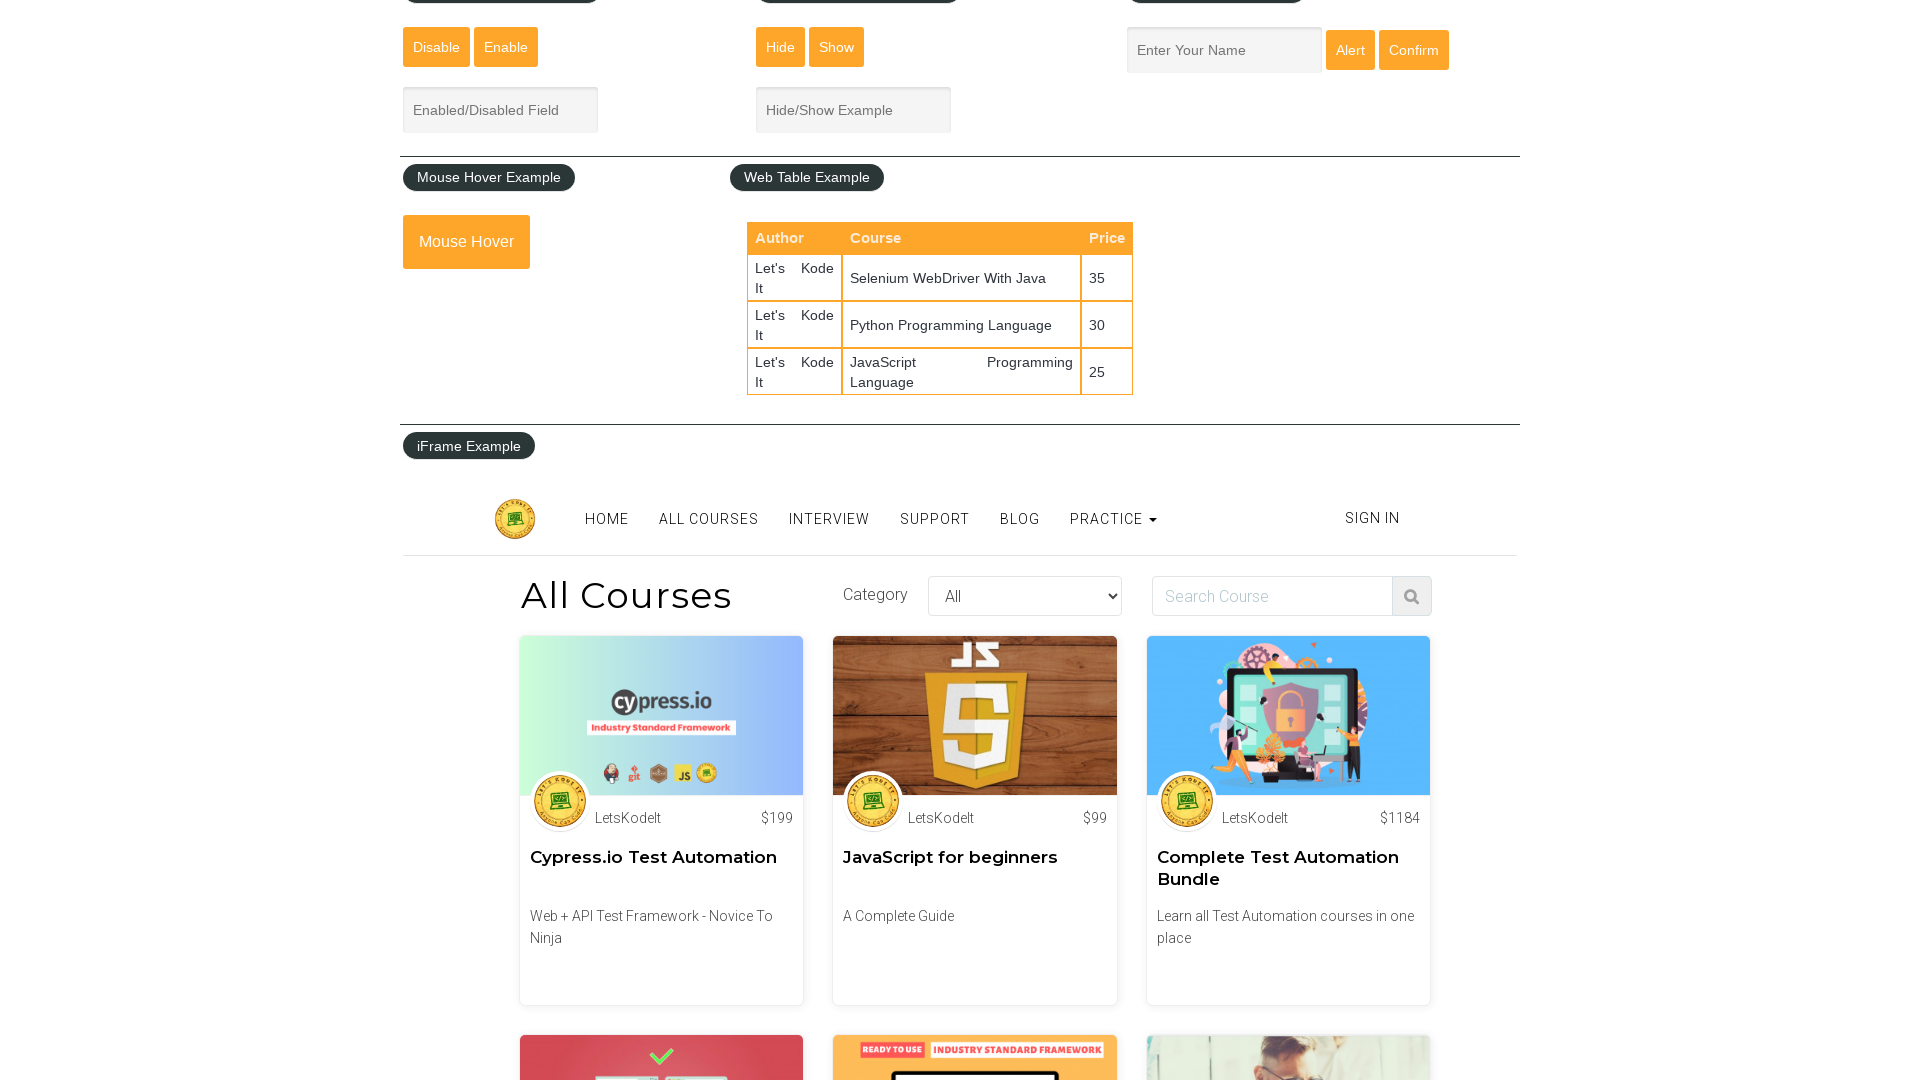

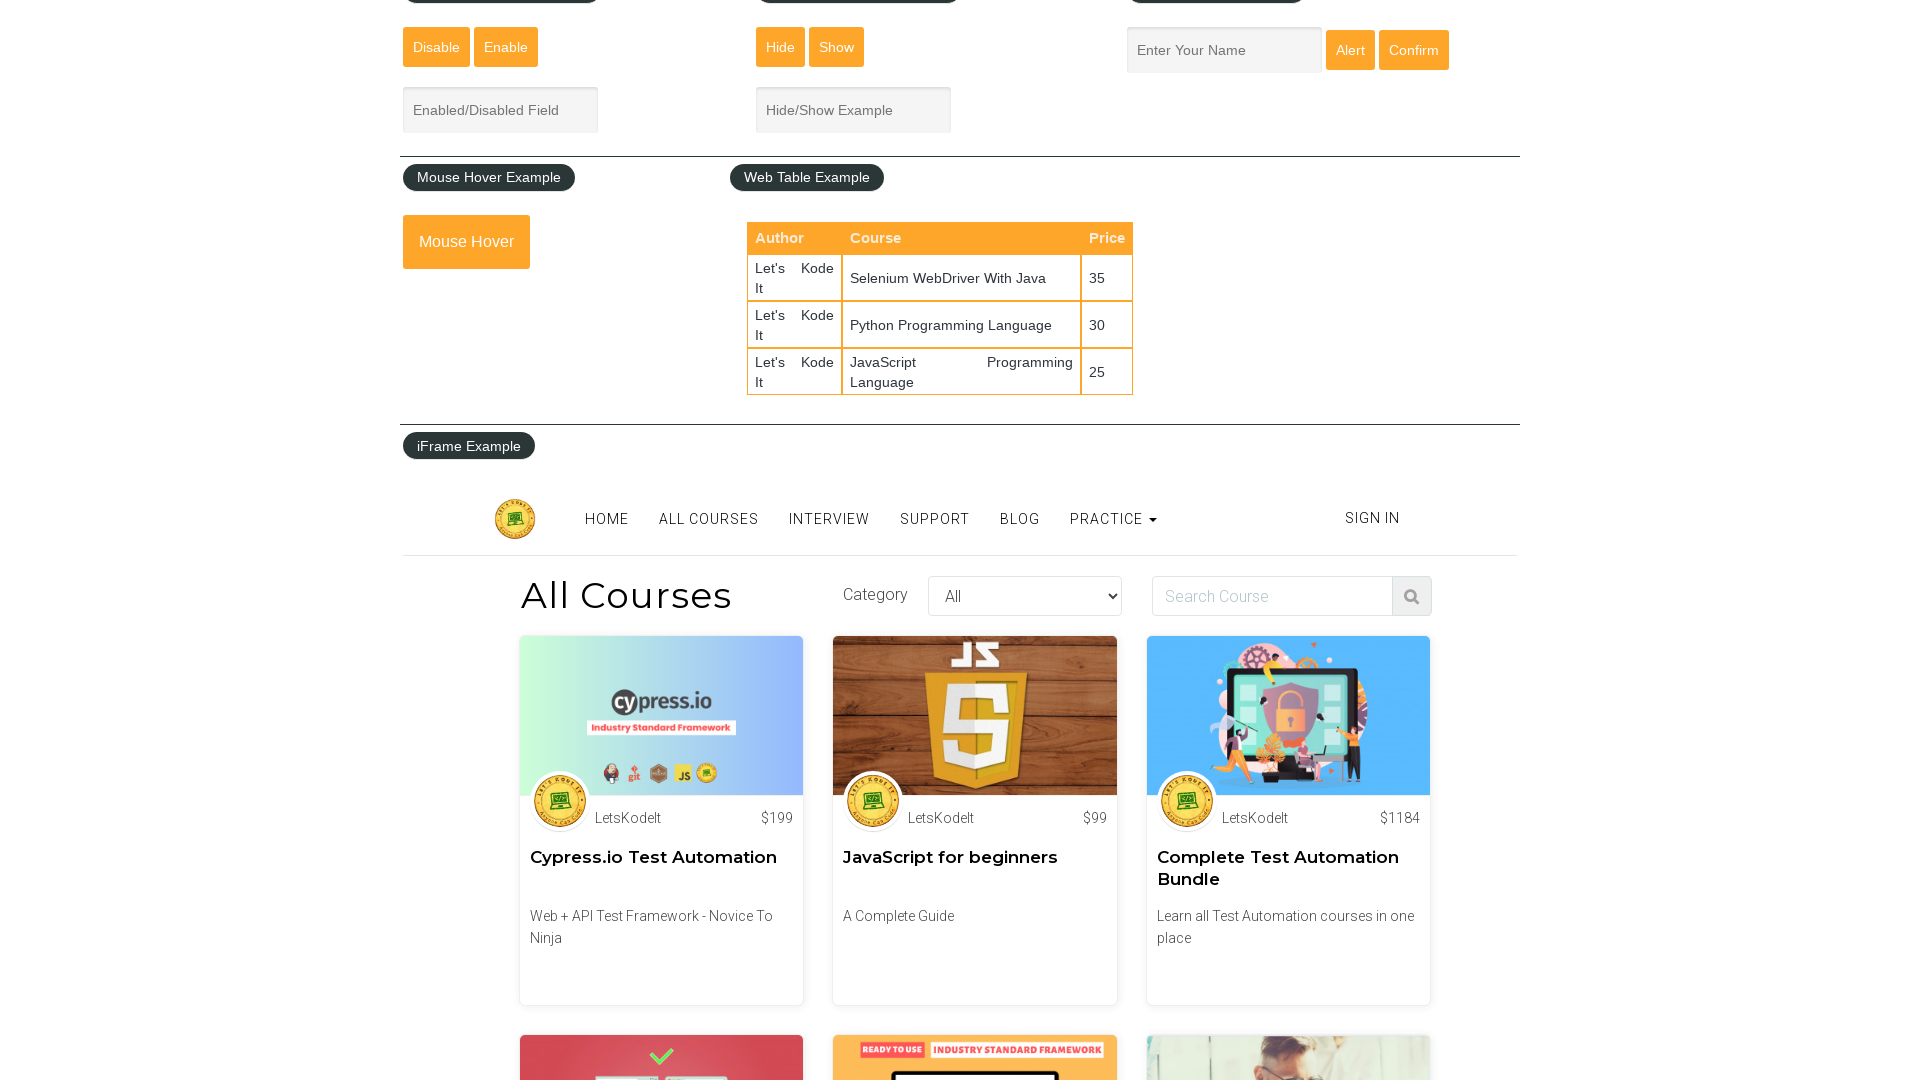